Tests the AMGR (American Goat Registry) directory search by selecting state, member, and breed from dropdown menus and submitting the search form.

Starting URL: https://www.amgr.org/frm_directorySearch.cfm

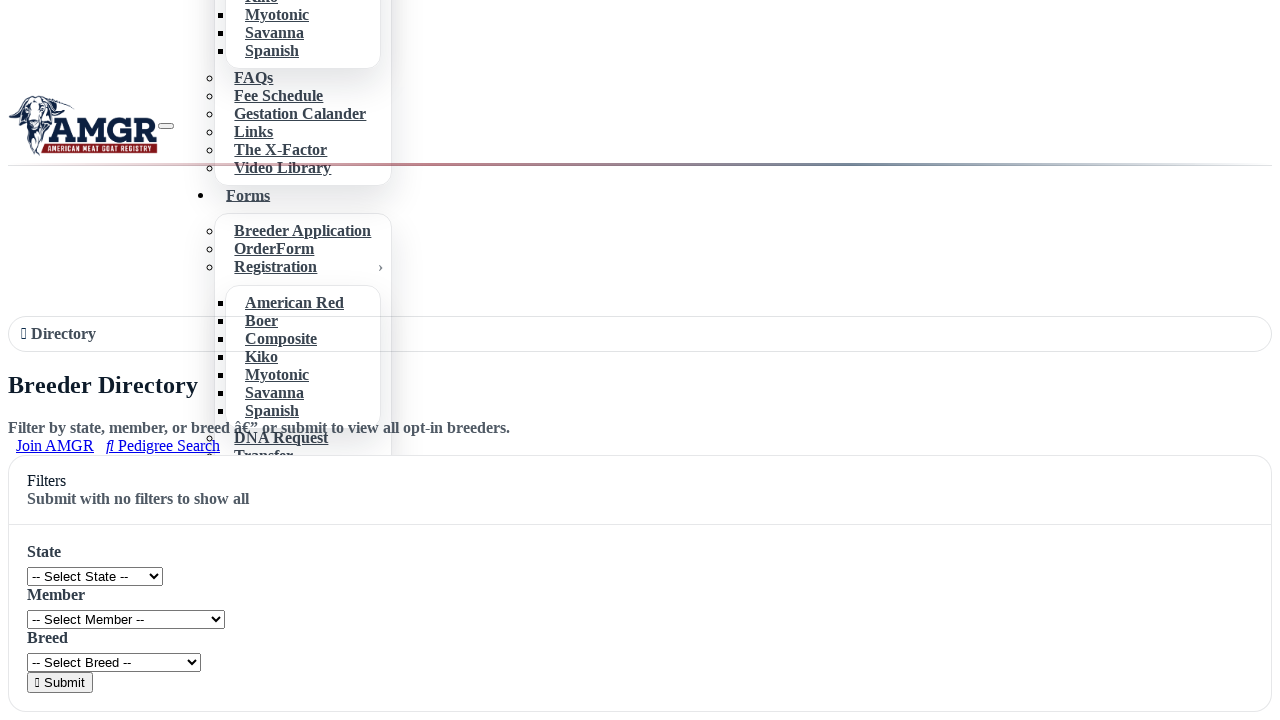

Selected 'Kansas' from state dropdown on internal:role=combobox >> internal:has-text="Select State"i
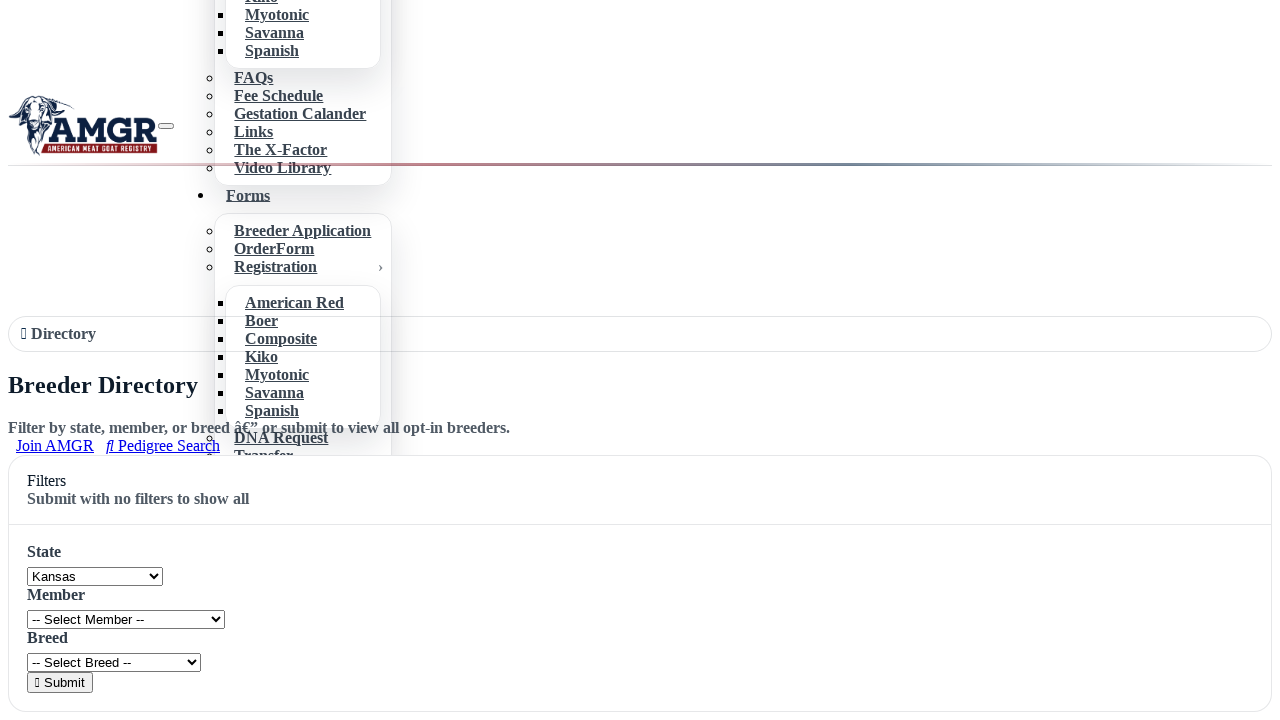

Selected 'Dwight Elmore' from member dropdown on internal:role=combobox >> internal:has-text="Select Member"i
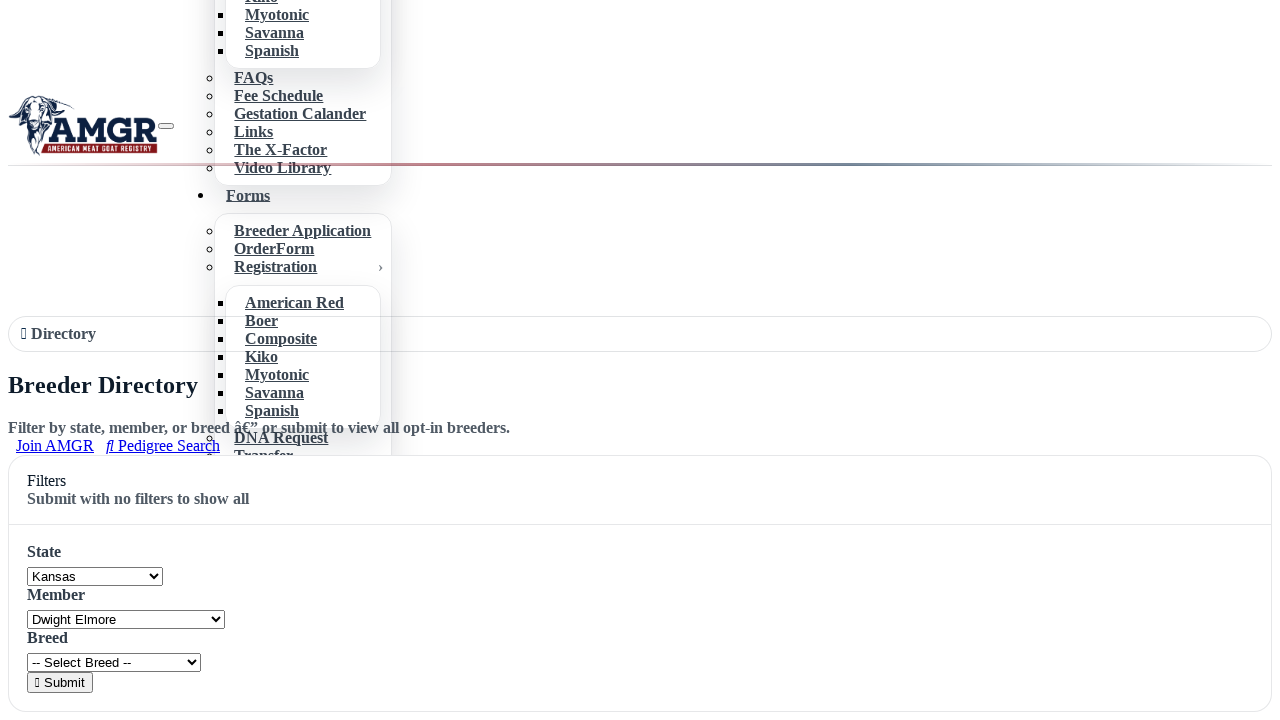

Selected '(AR) - American Red' from breed dropdown on internal:role=combobox >> internal:has-text="Select Breed"i
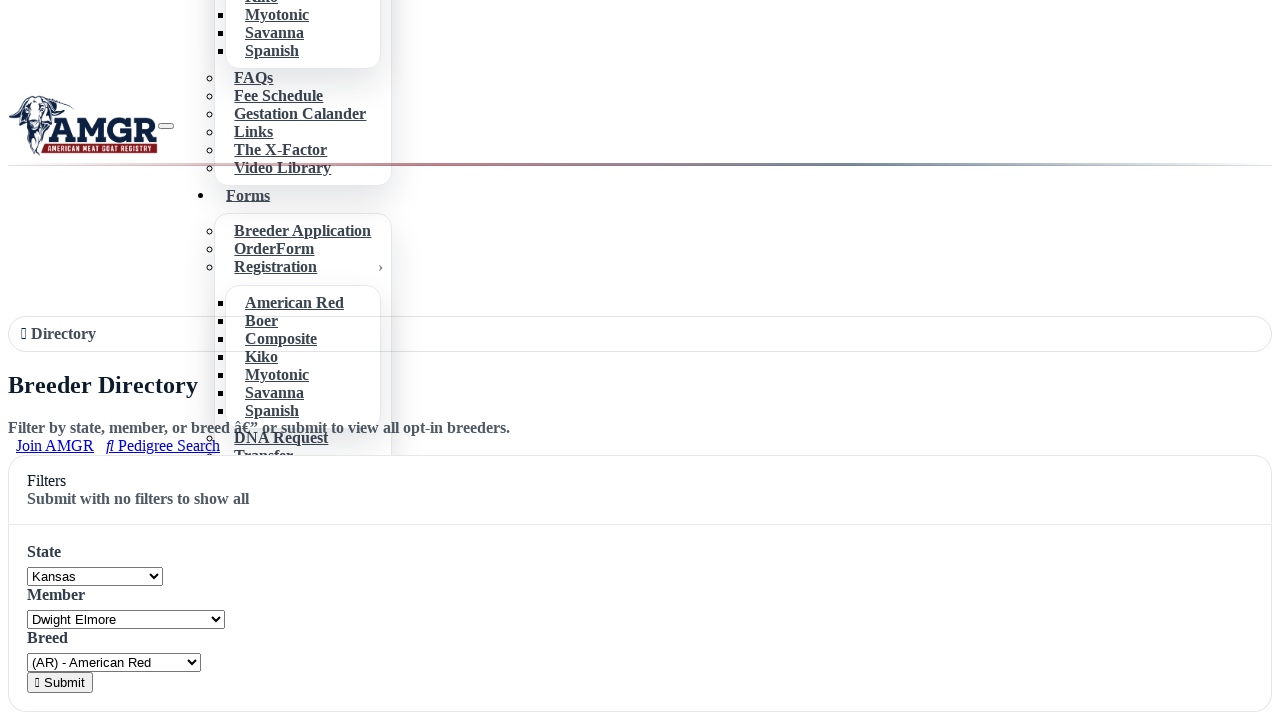

Clicked Submit button to search AMGR directory at (60, 682) on internal:role=button[name="Submit"i]
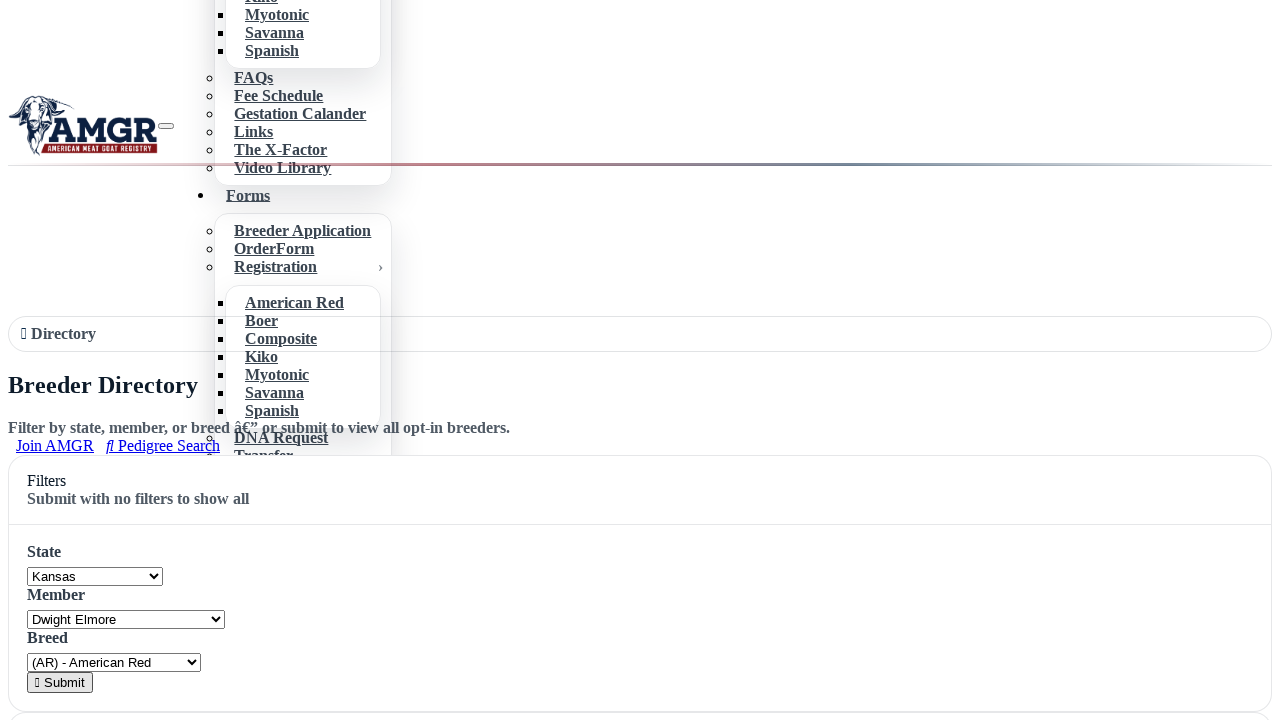

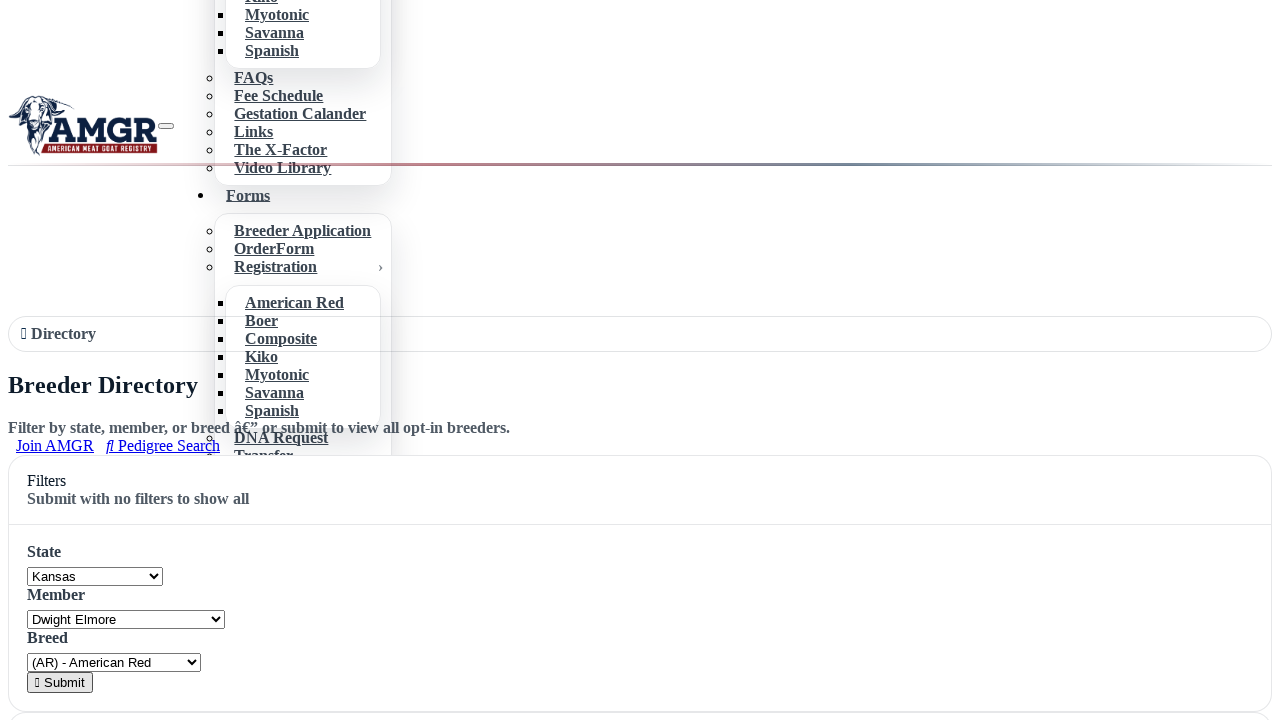